Navigates to the HDFC bank homepage and waits for the page to load.

Starting URL: https://www.hdfc.com/

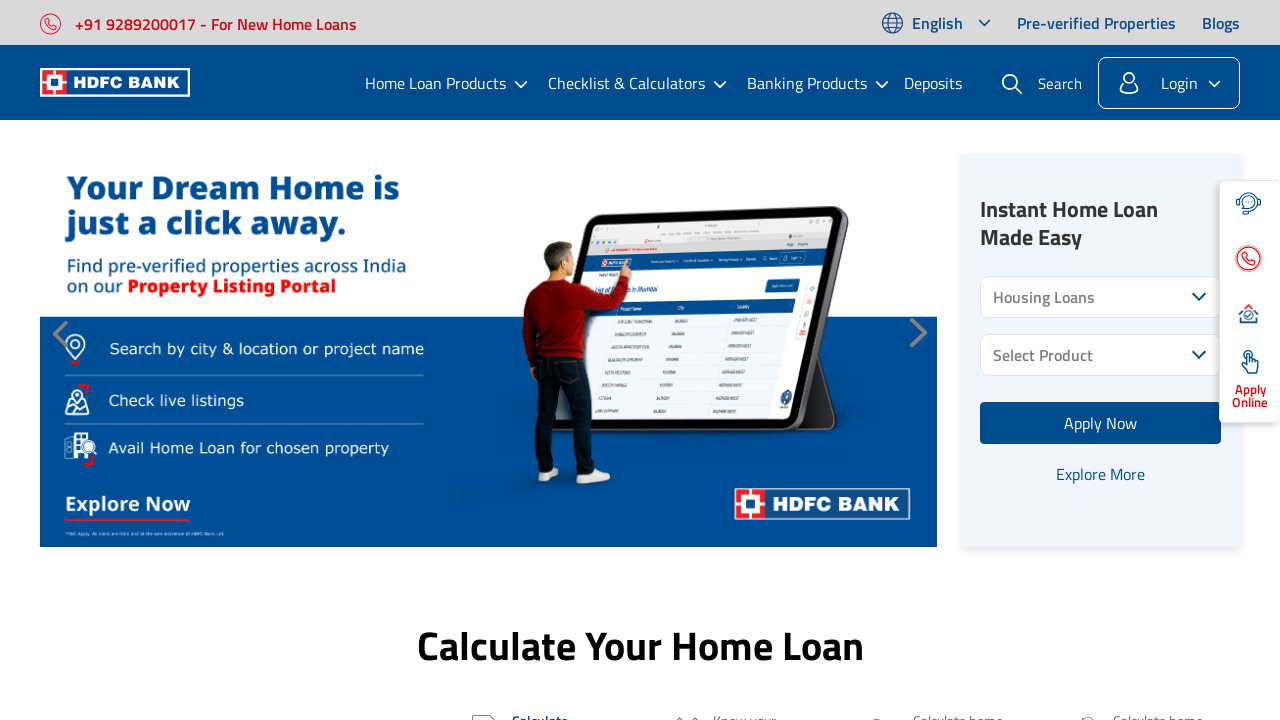

Navigated to HDFC bank homepage
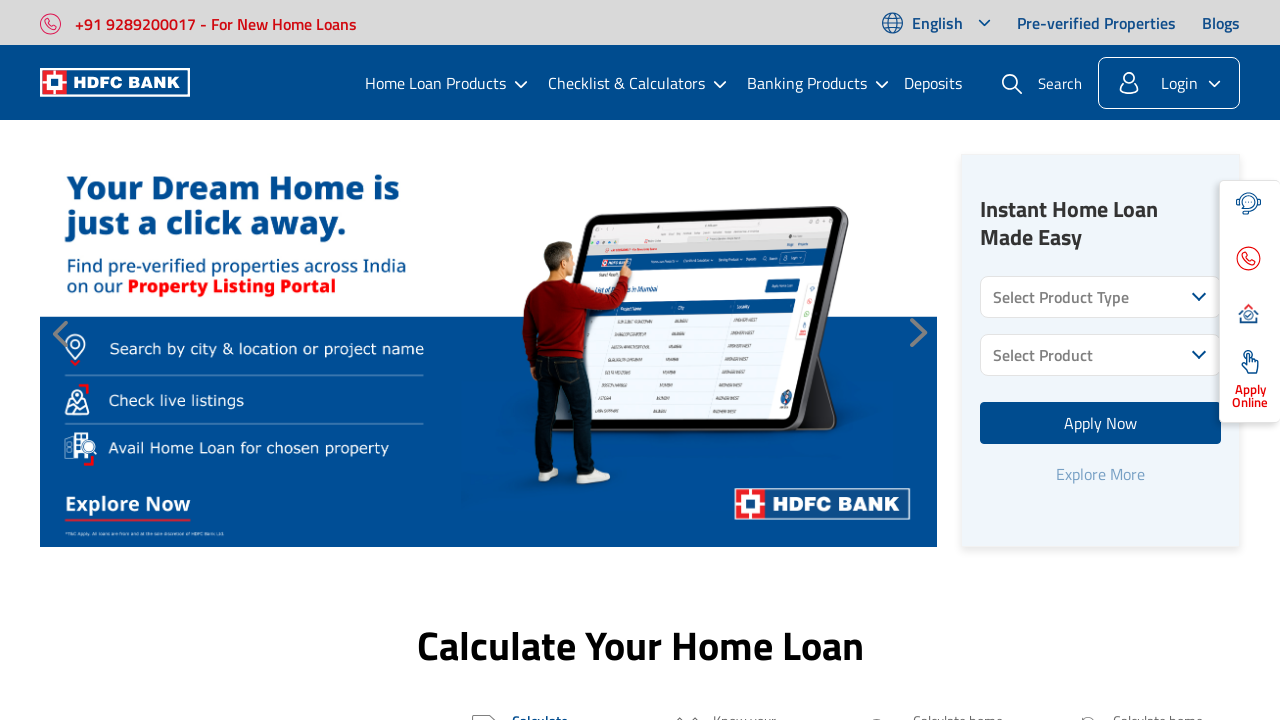

Page DOM content fully loaded
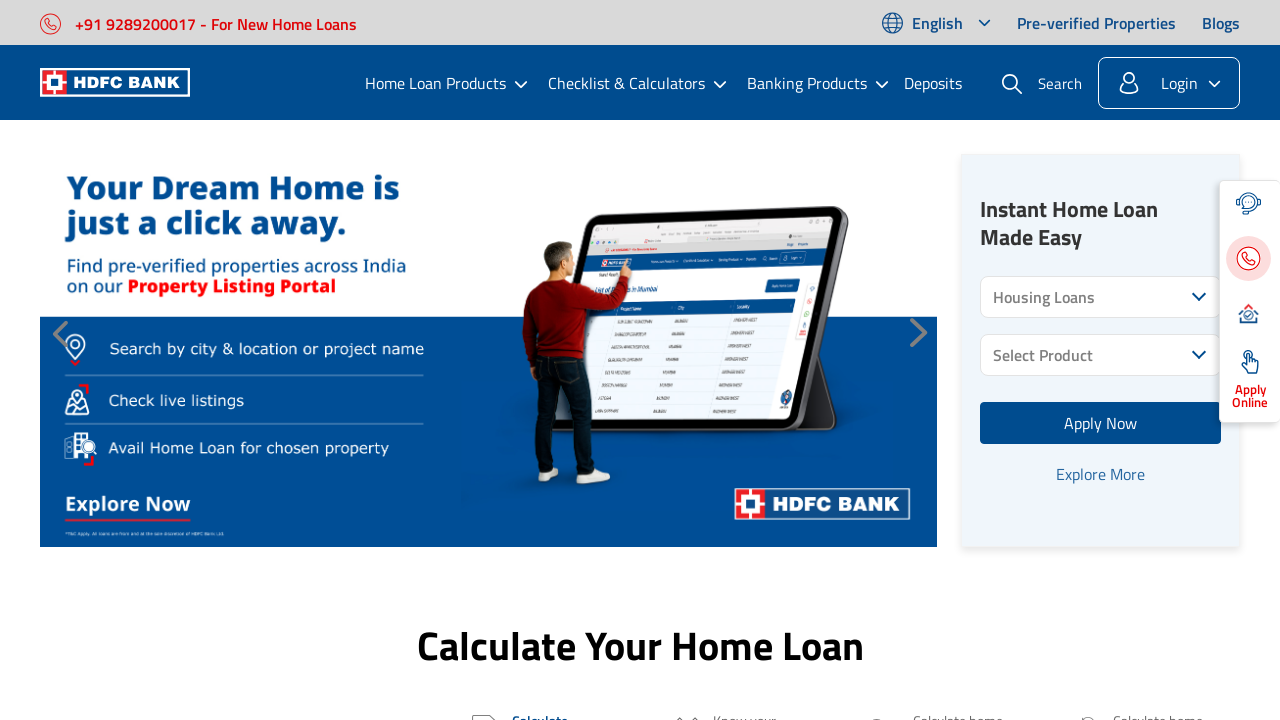

Body element found and page ready
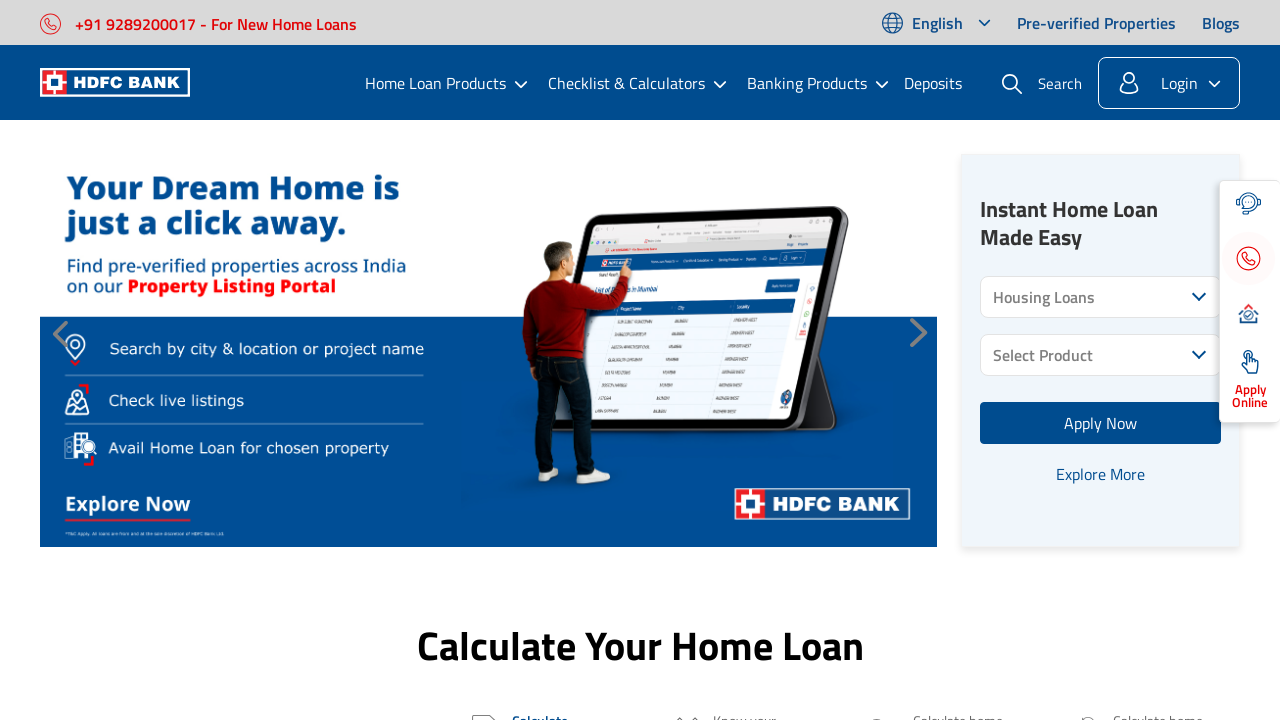

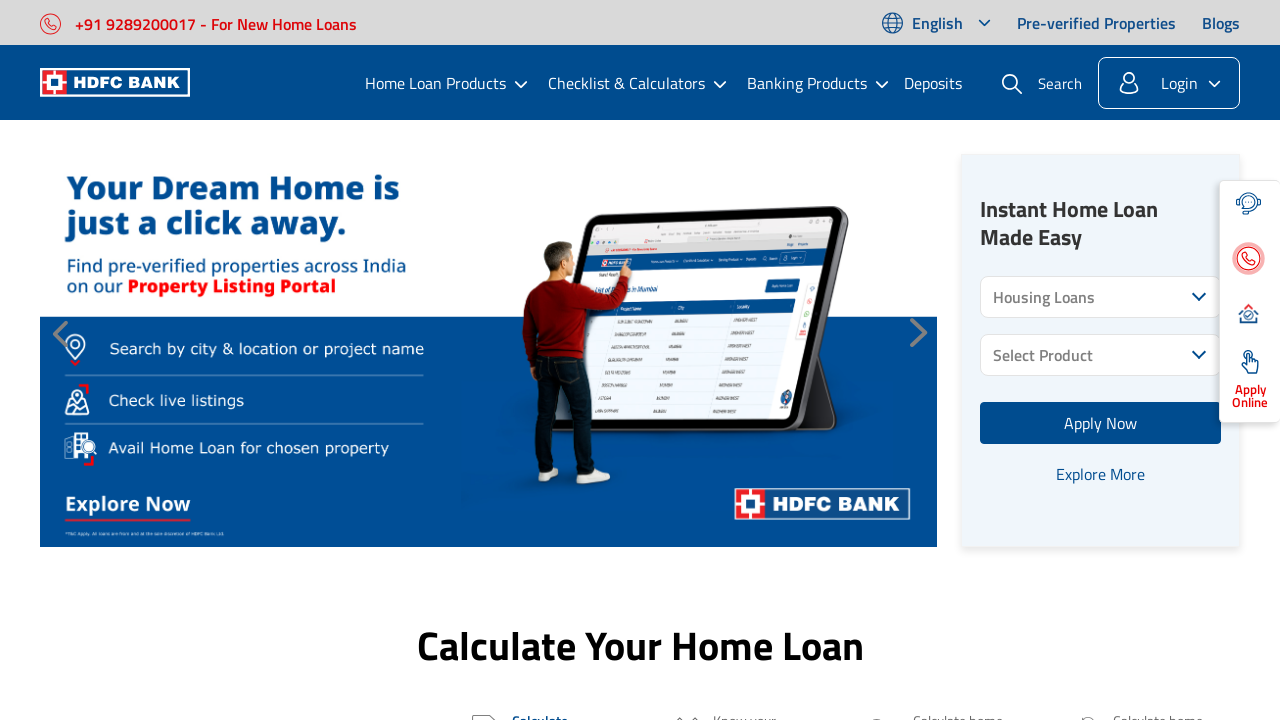